Tests a static currency dropdown on a practice page by verifying the dropdown element attributes (id and name) and checking that all dropdown options have the expected values (empty, INR, AED, USD).

Starting URL: https://rahulshettyacademy.com/dropdownsPractise/

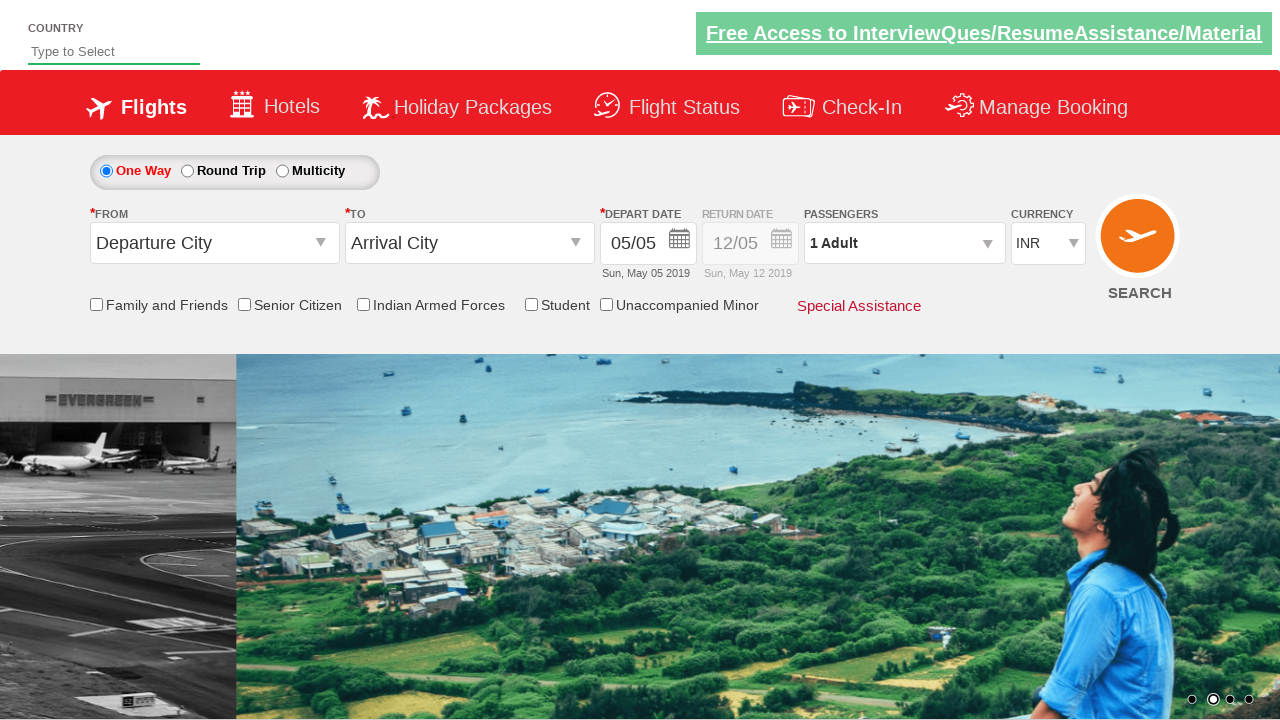

Currency dropdown element is visible
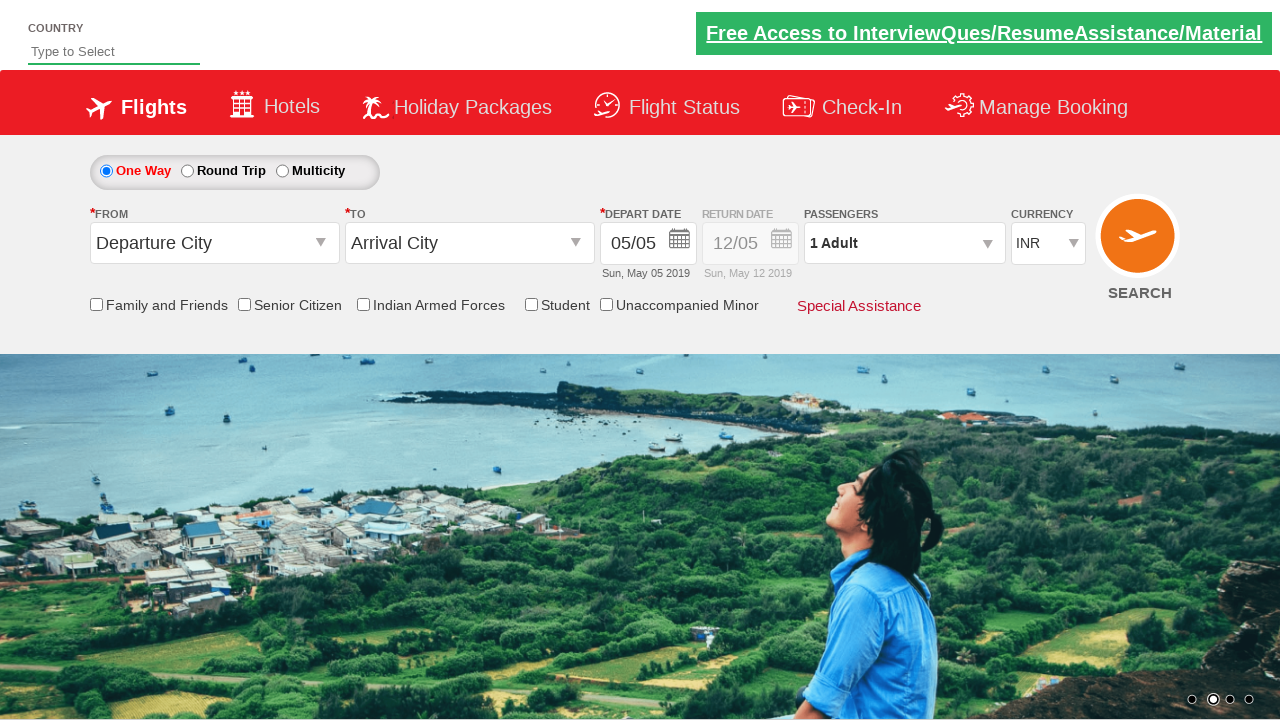

Verified dropdown id attribute matches expected value
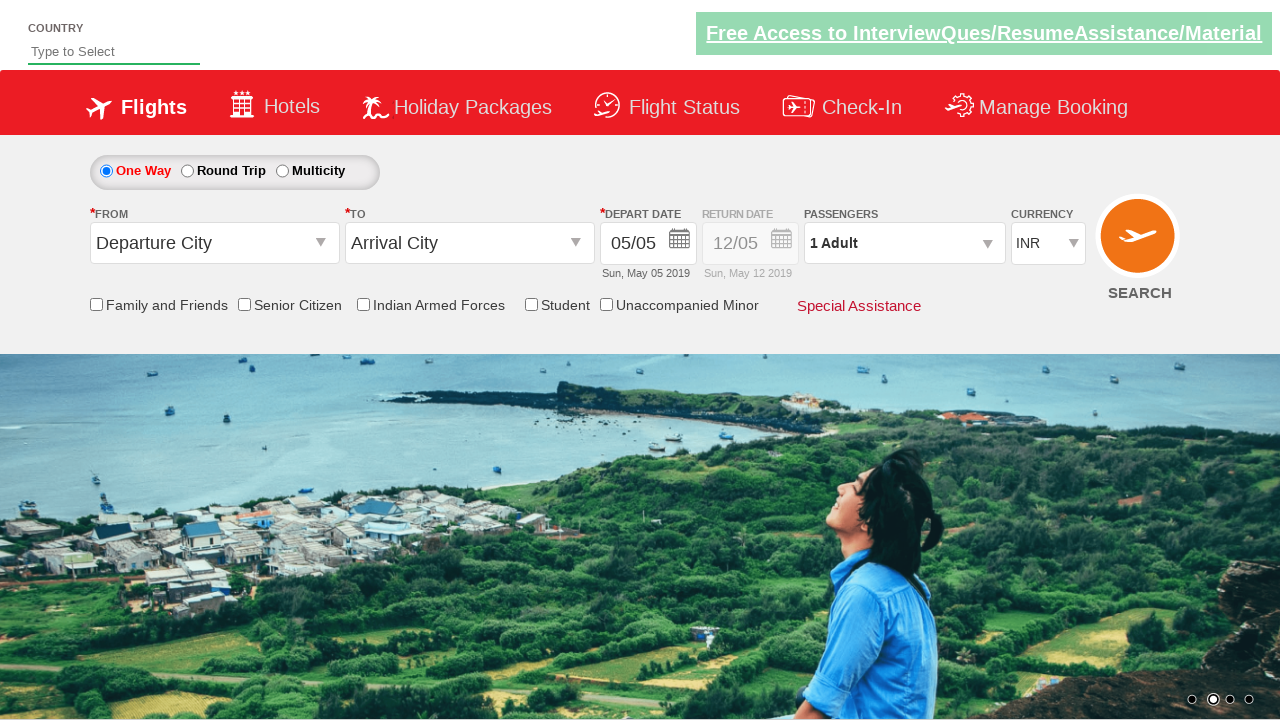

Verified dropdown name attribute matches expected value
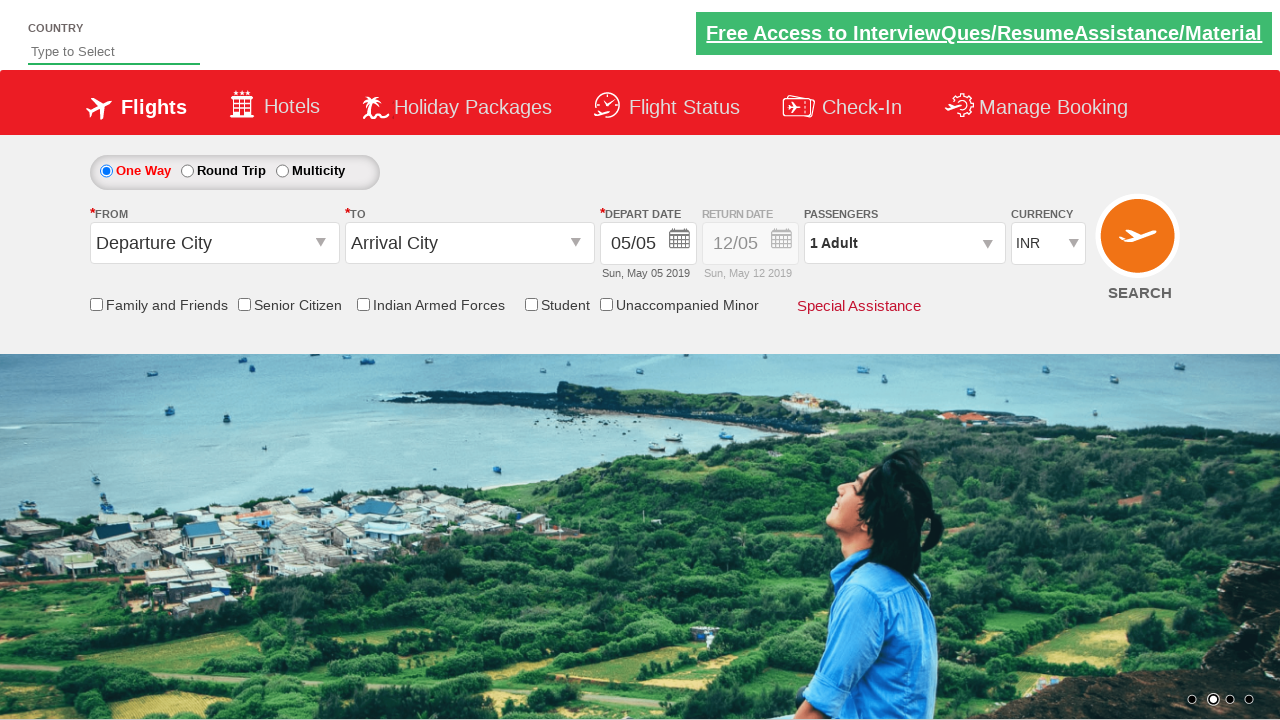

Retrieved all option elements from currency dropdown
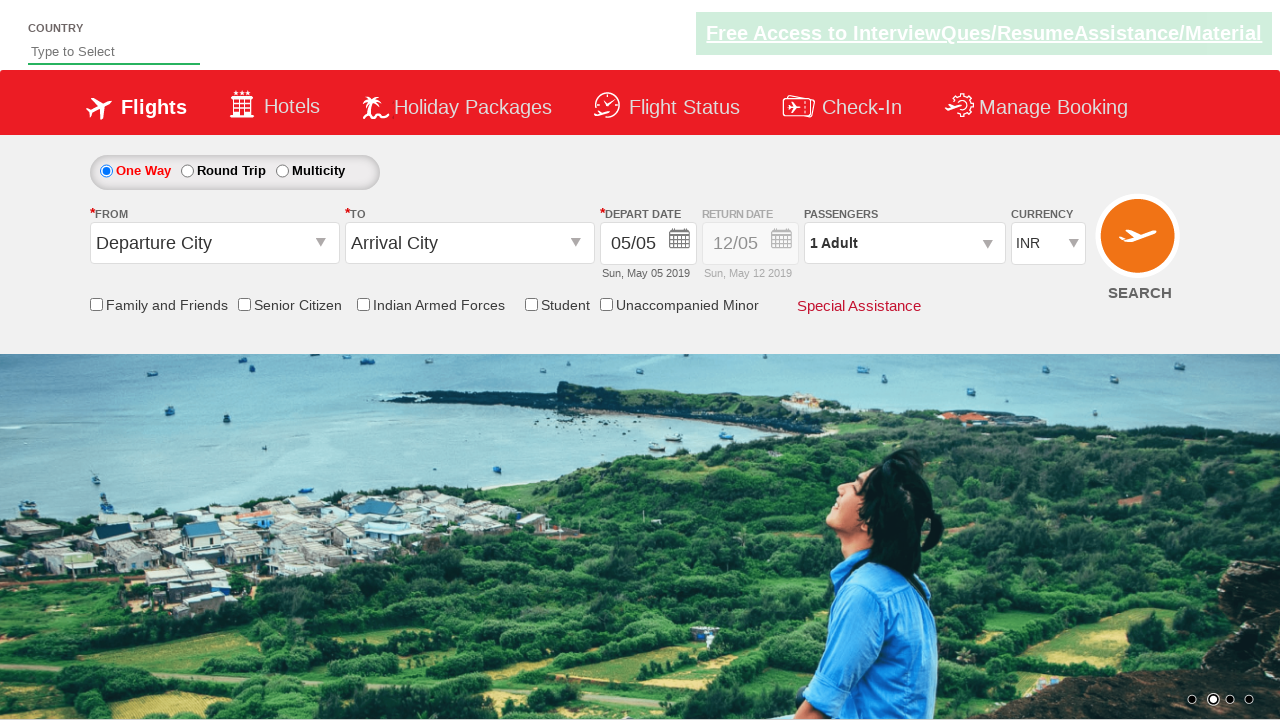

Extracted all option values from dropdown: empty, INR, AED, USD
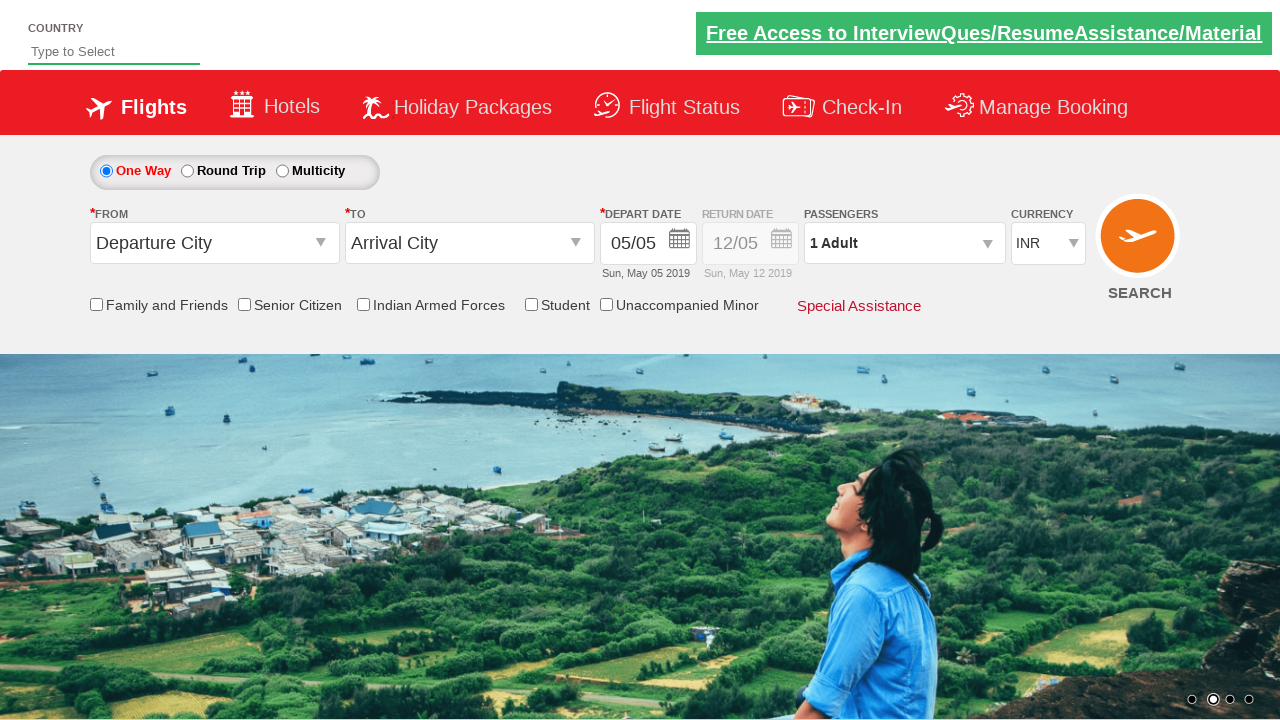

Verified all dropdown options match expected values
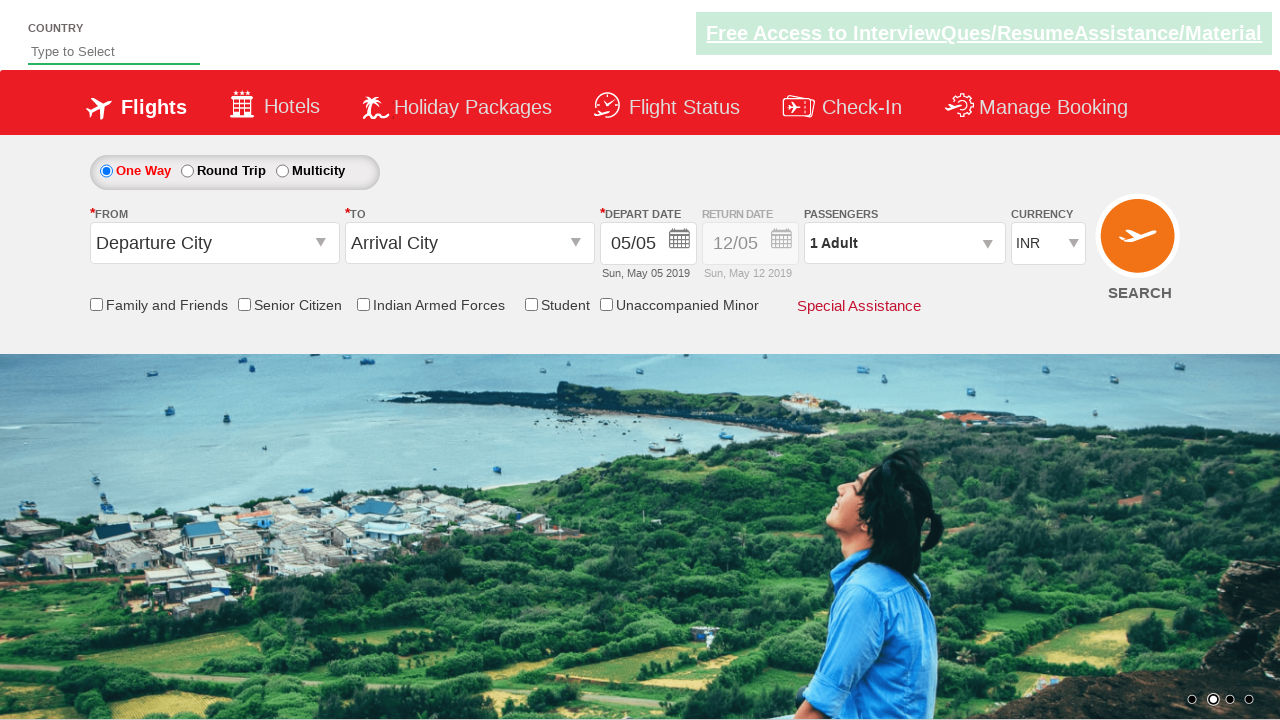

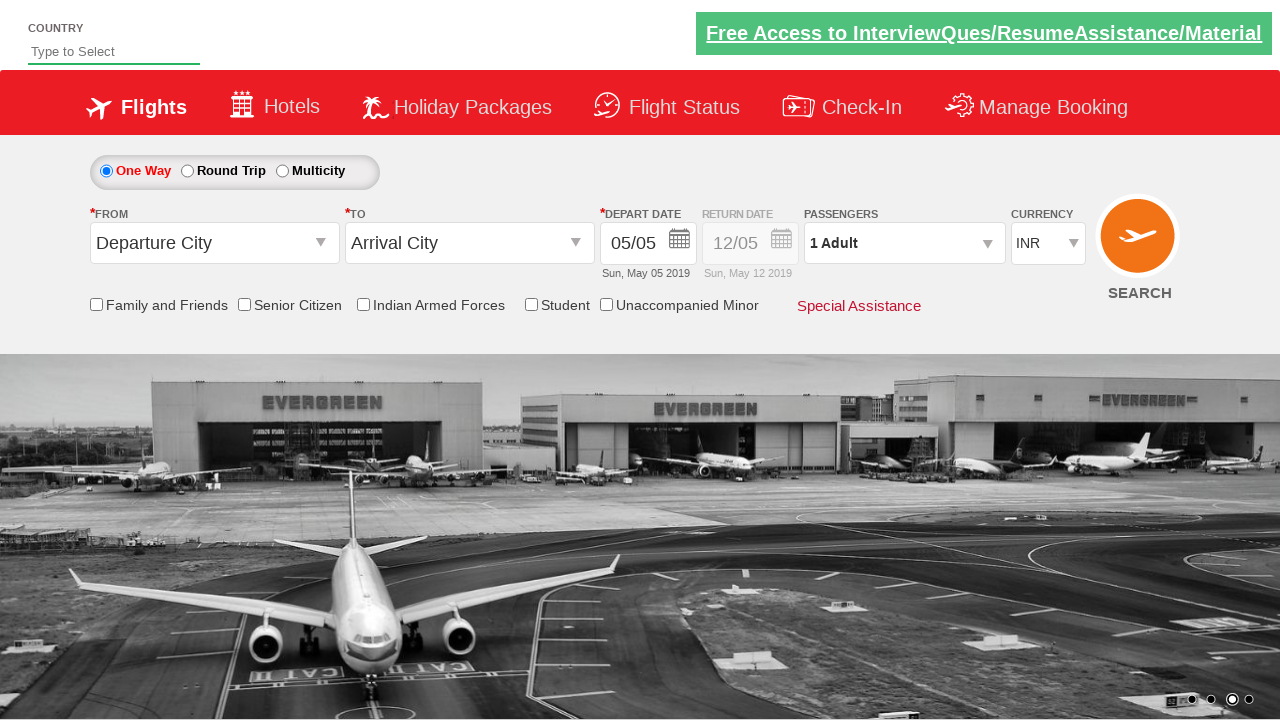